Tests bus booking search functionality by filling in source and destination cities and setting a travel date using JavaScript execution

Starting URL: https://www.redbus.com/

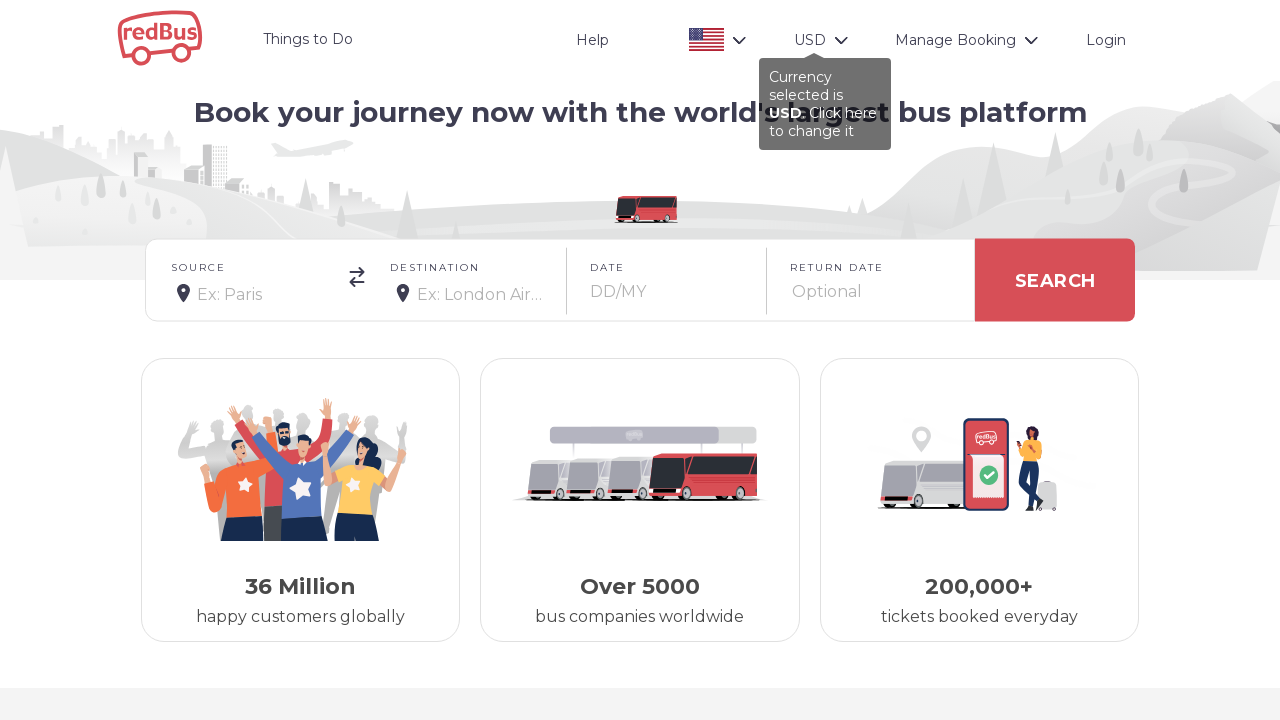

Cleared the source city field on xpath=//div[@class='main-wrapper search-box-wrapper']/descendant::input[1]
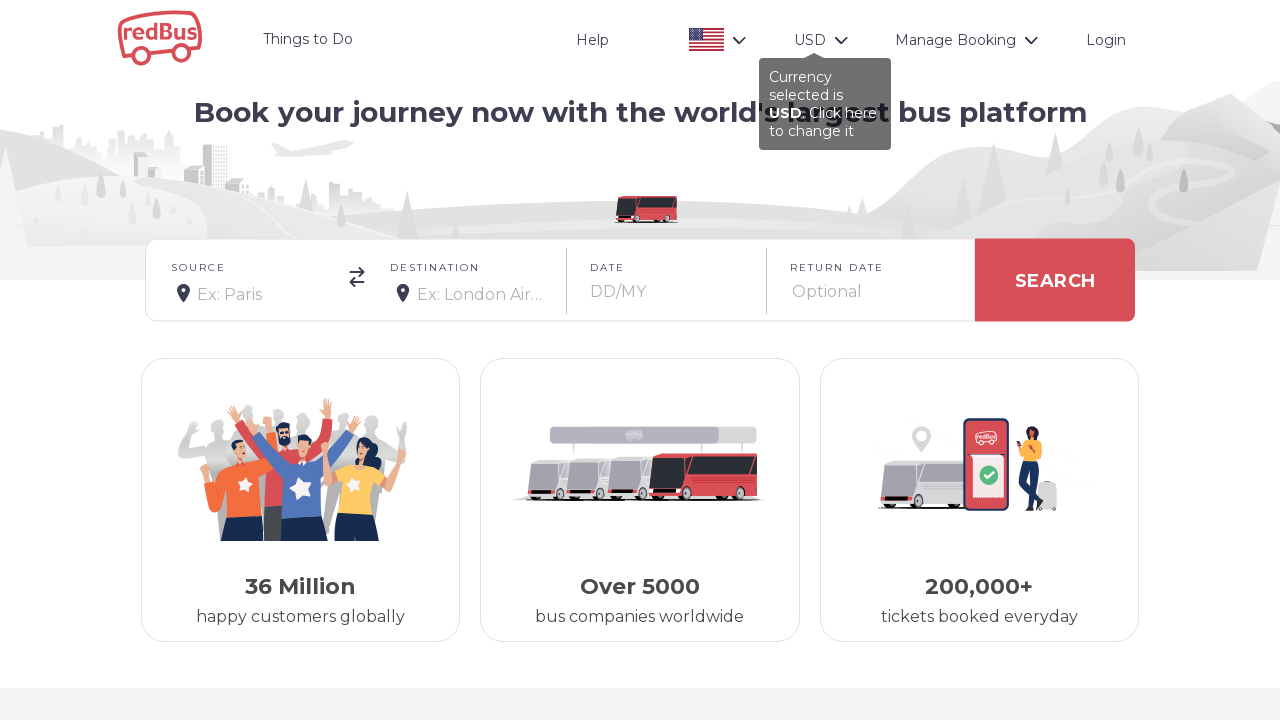

Filled source city field with 'Paris' on xpath=//div[@class='main-wrapper search-box-wrapper']/descendant::input[1]
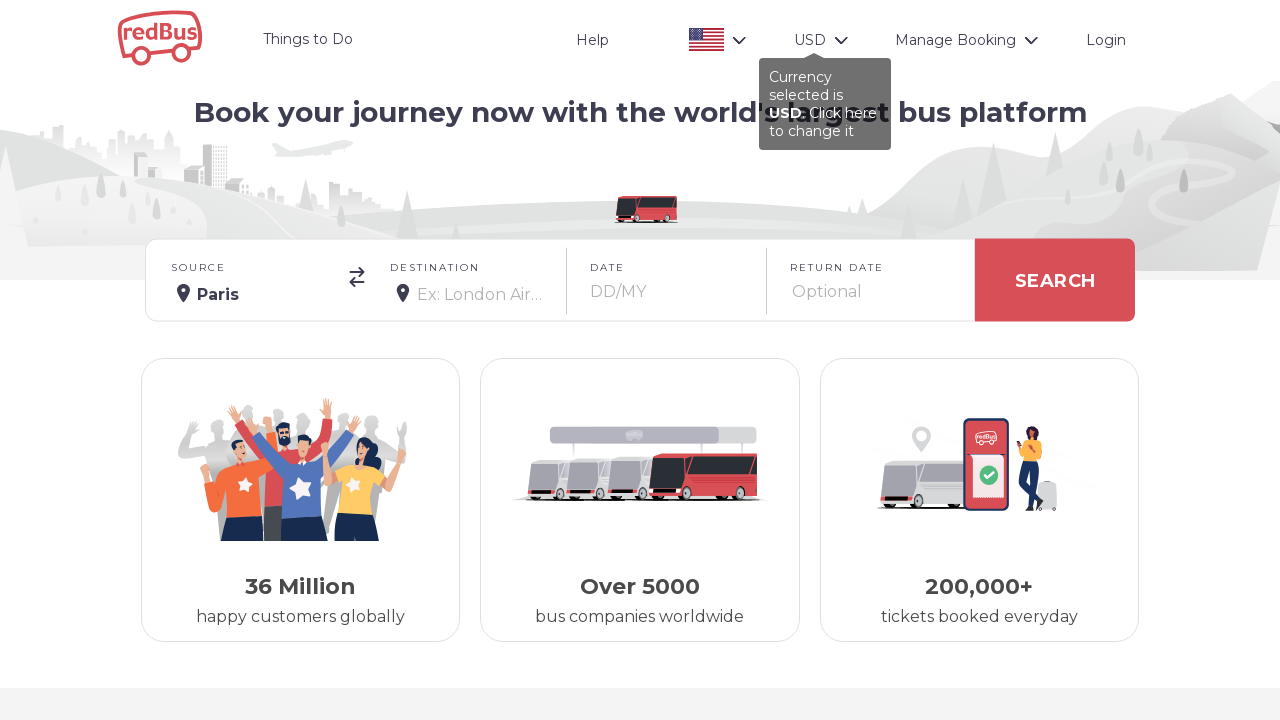

Waited 2000ms for source city suggestions to load
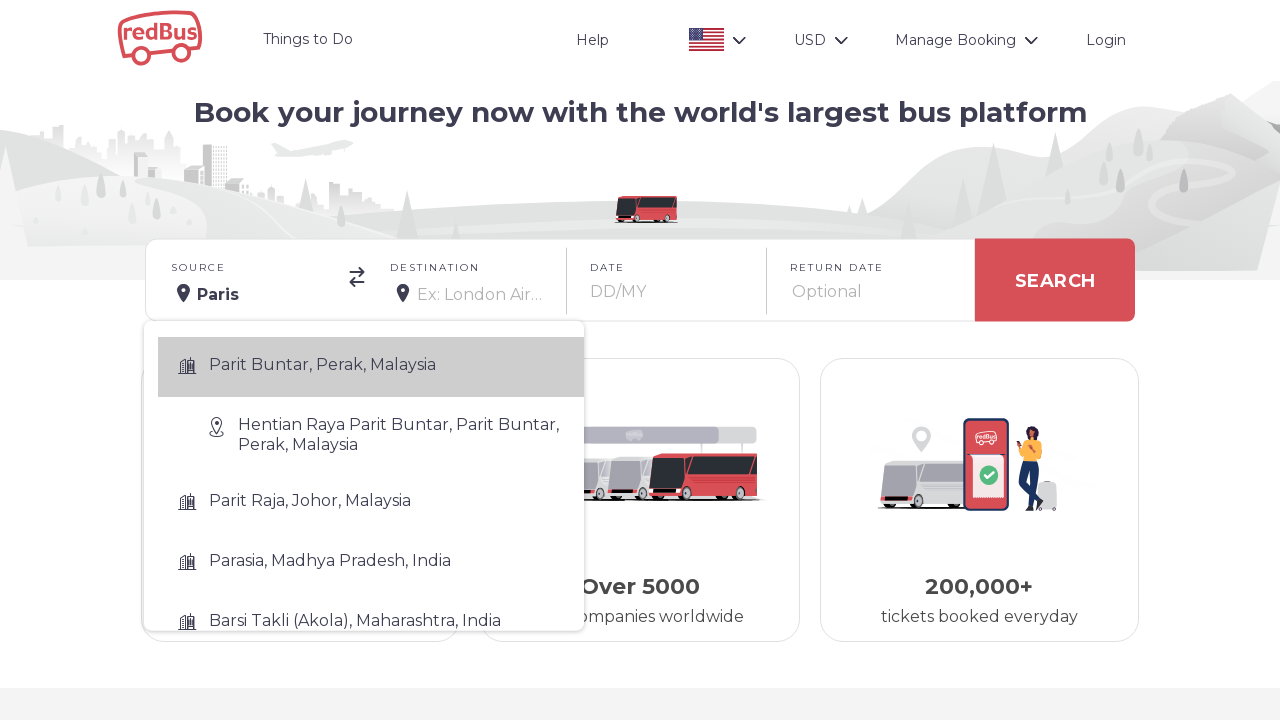

Cleared the destination city field on xpath=//div[@class='main-wrapper search-box-wrapper']/descendant::input[2]
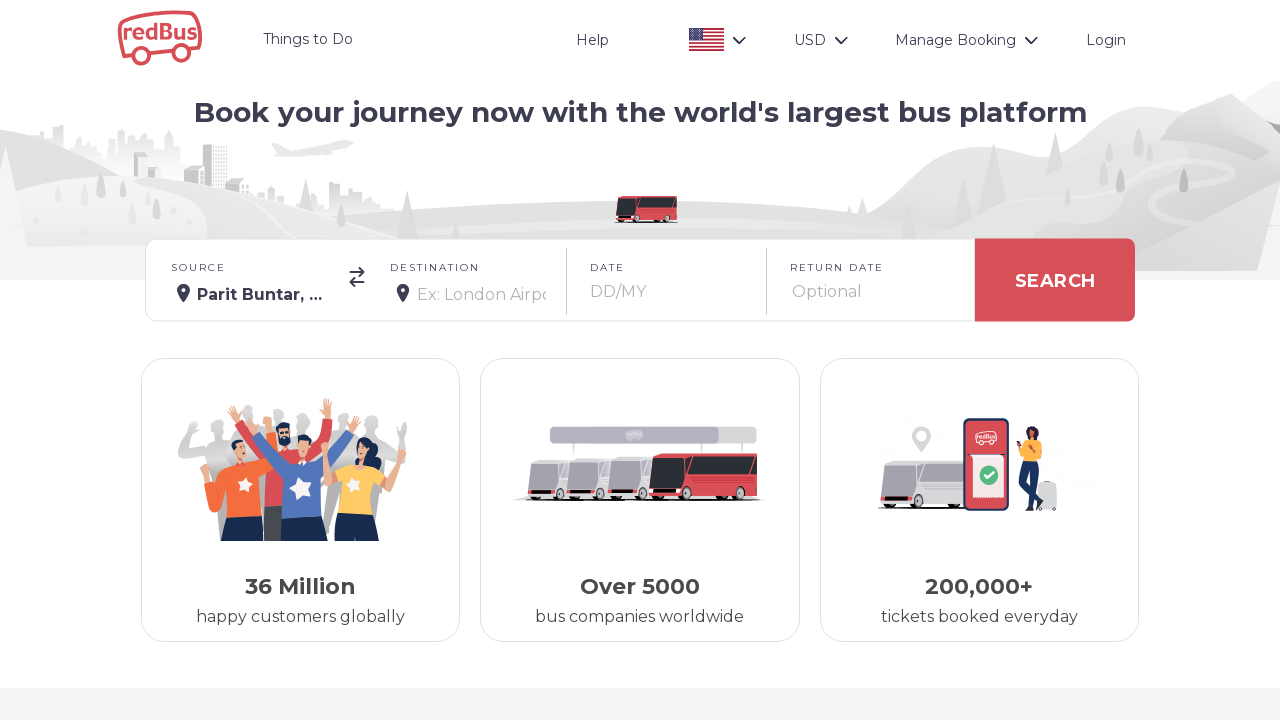

Filled destination city field with 'London' on xpath=//div[@class='main-wrapper search-box-wrapper']/descendant::input[2]
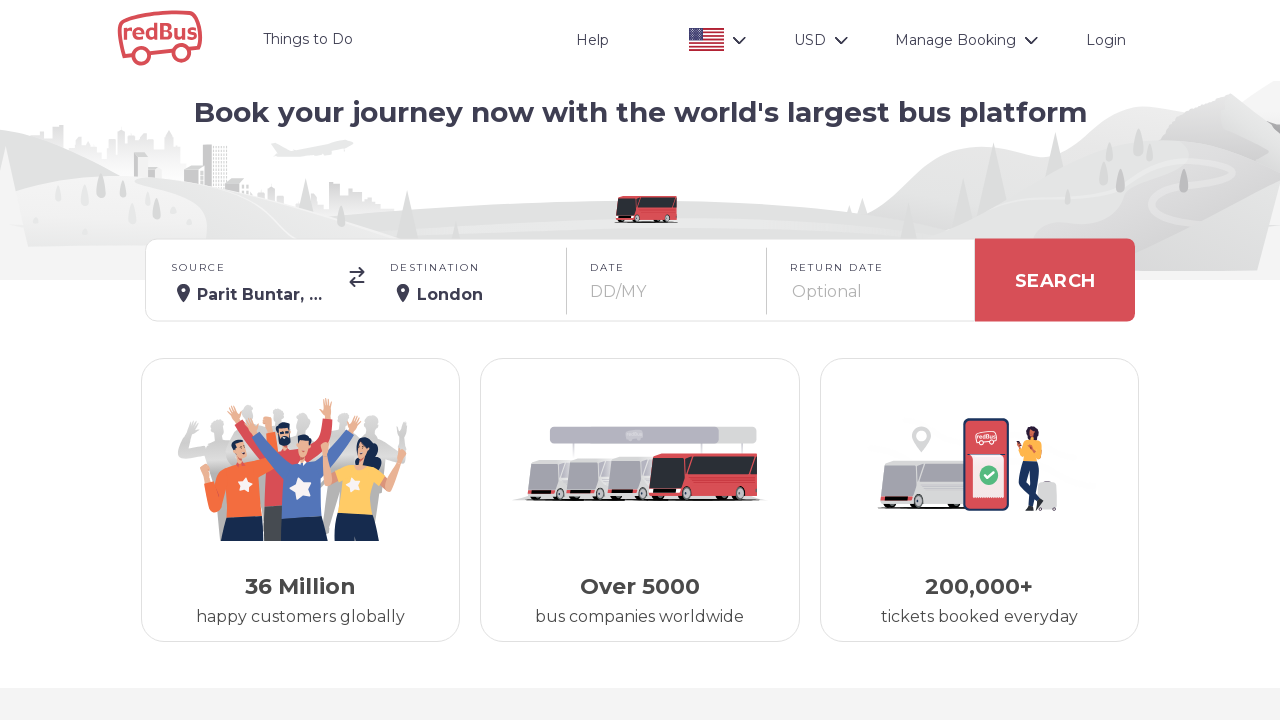

Waited 2000ms for destination city suggestions to load
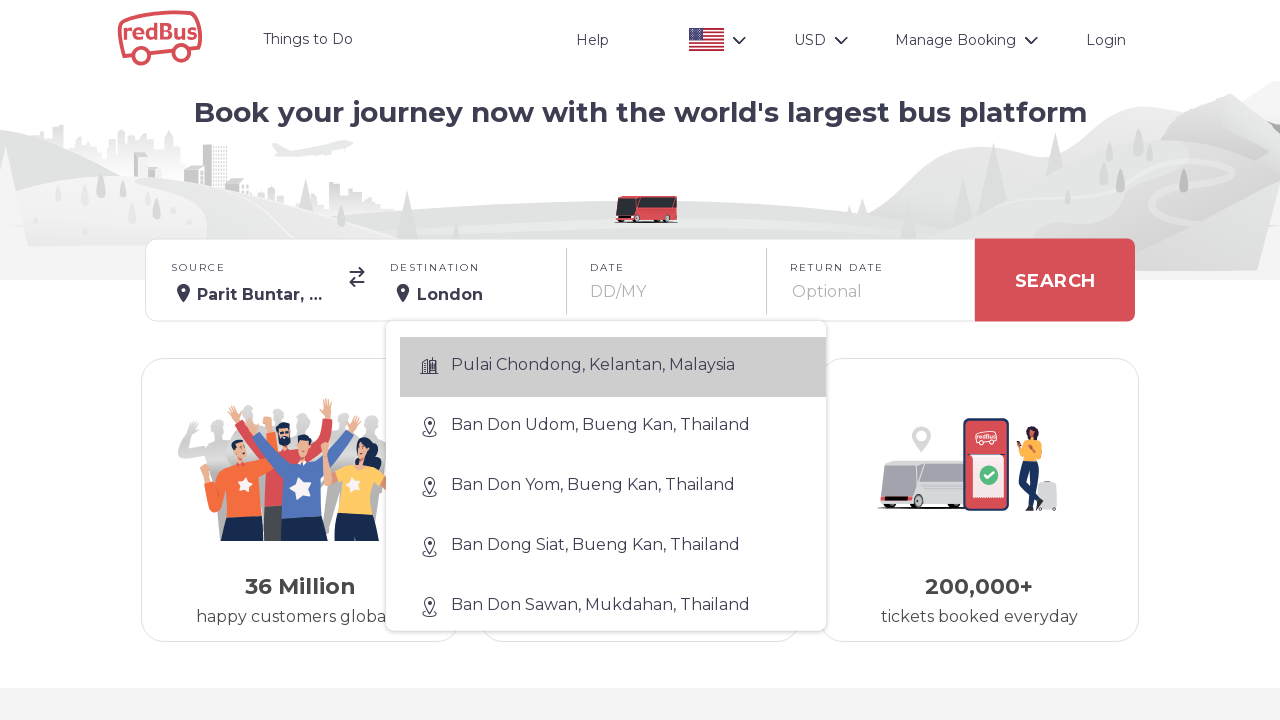

Set travel date to '11/12/2024' using JavaScript execution
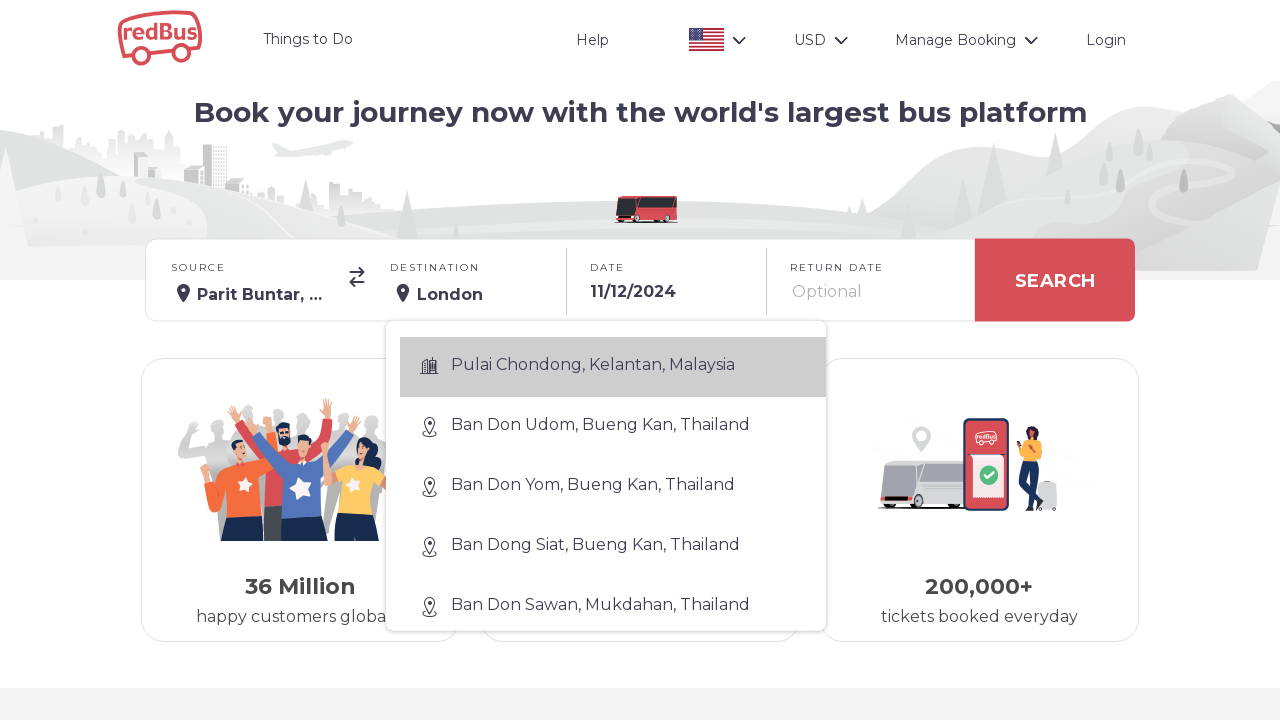

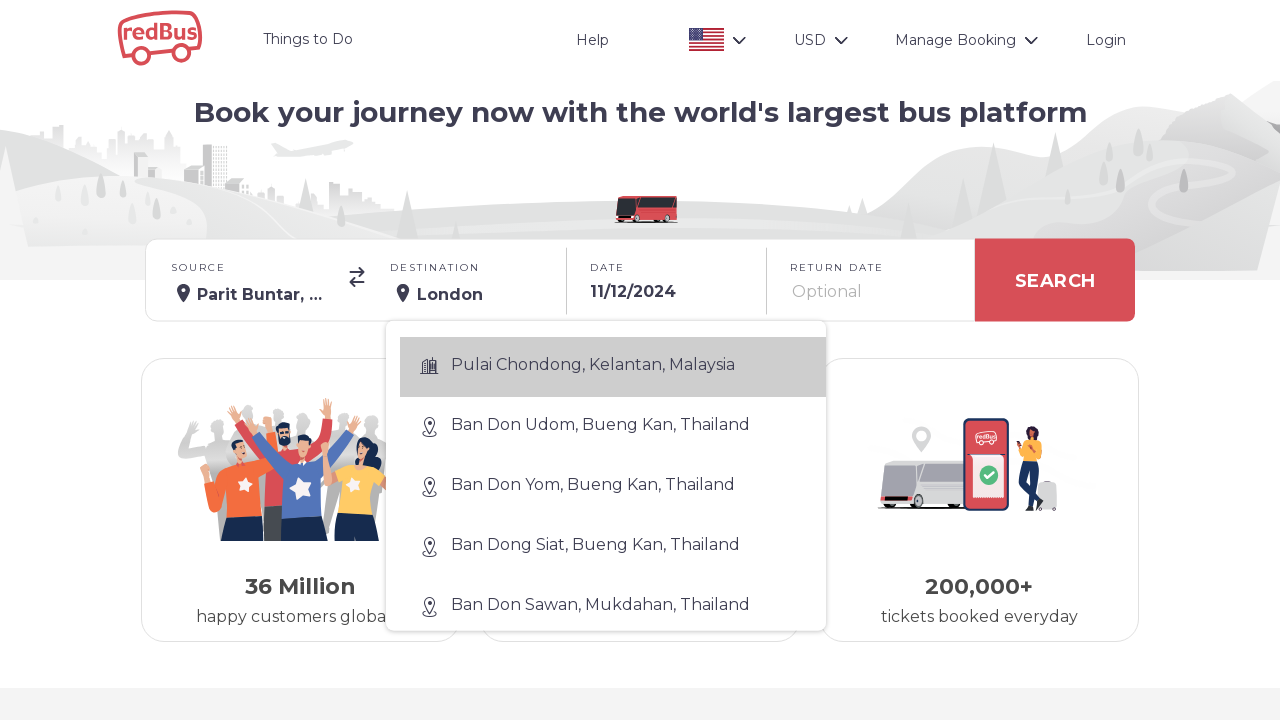